Tests that the news page does not contain error messages or empty content indicators

Starting URL: https://egundem.com/haberler

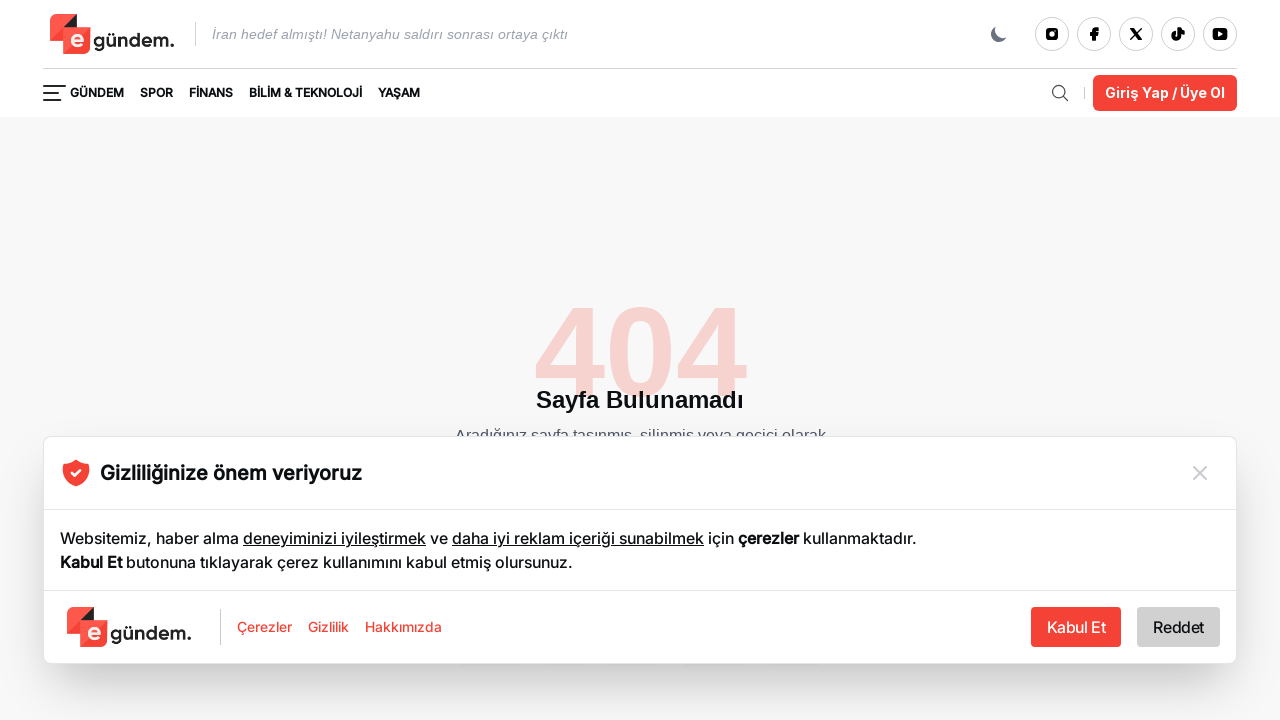

Waited for page to reach domcontentloaded state
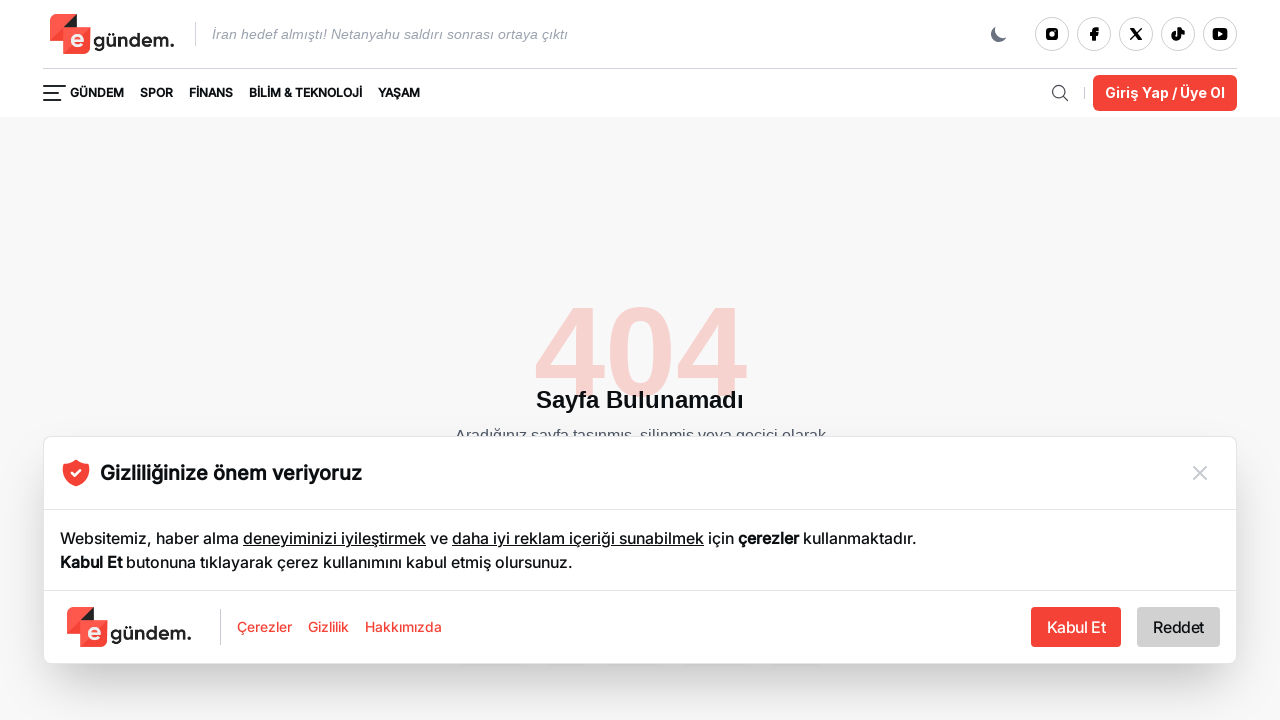

Verified body element is present on the news page
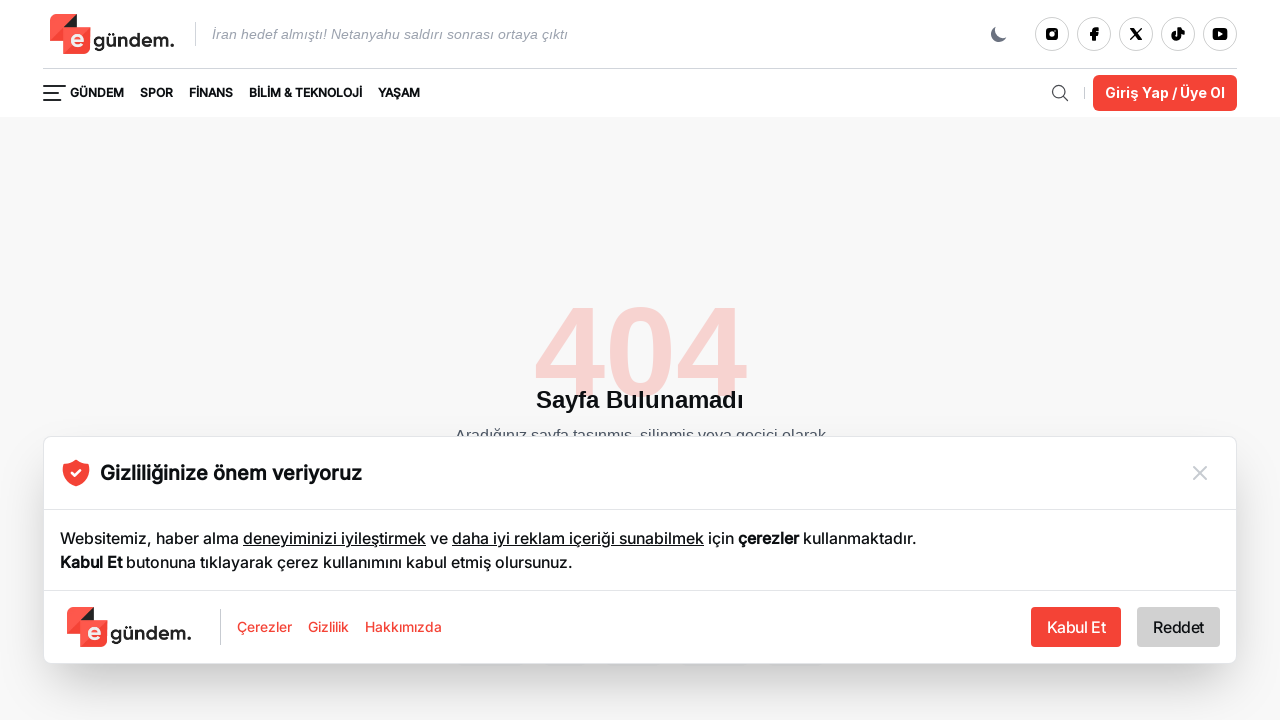

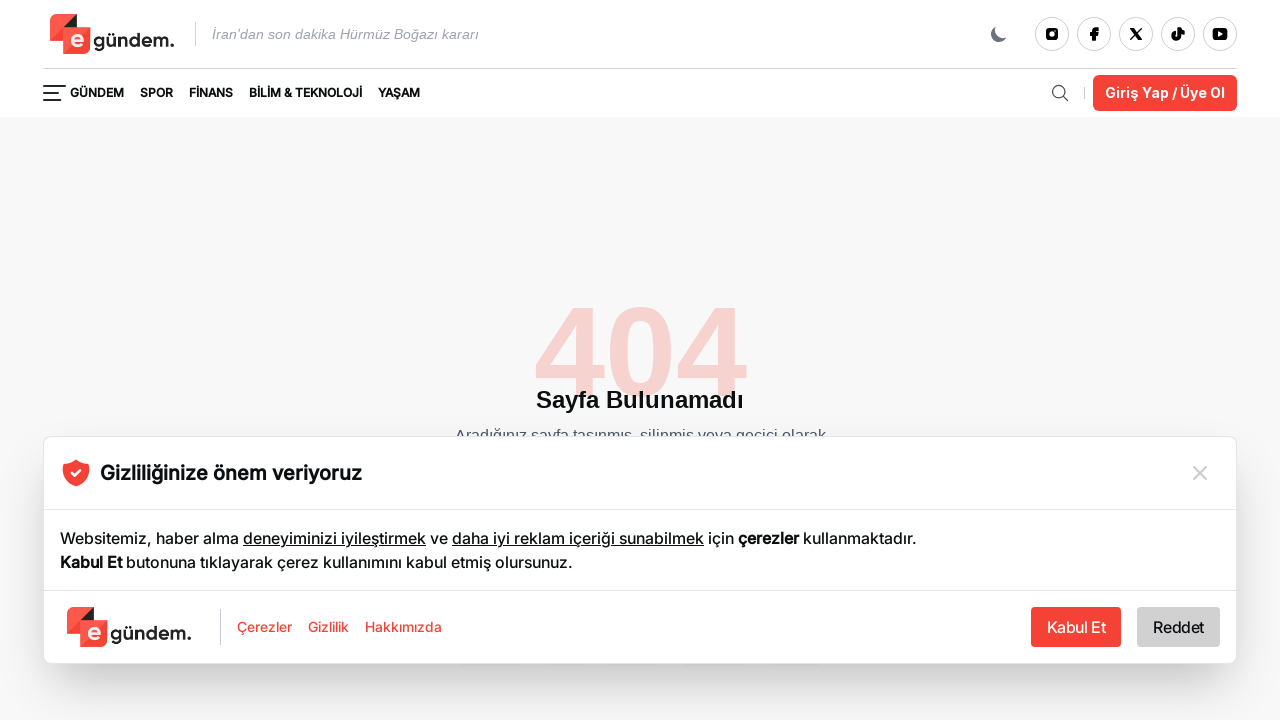